Tests the visibility of the export button after entering a filter value in the search field

Starting URL: https://nahual.github.io/qc-provinciano-evolution/provinciano.html

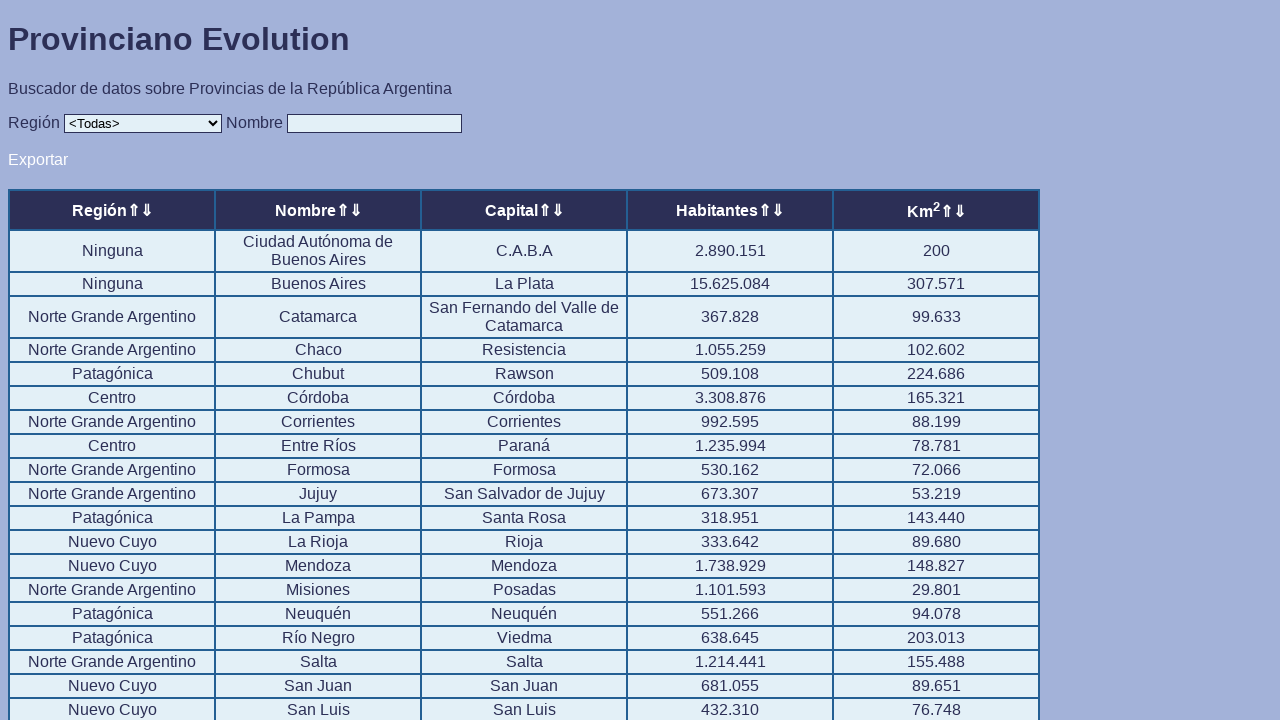

Clicked on the forgot password link
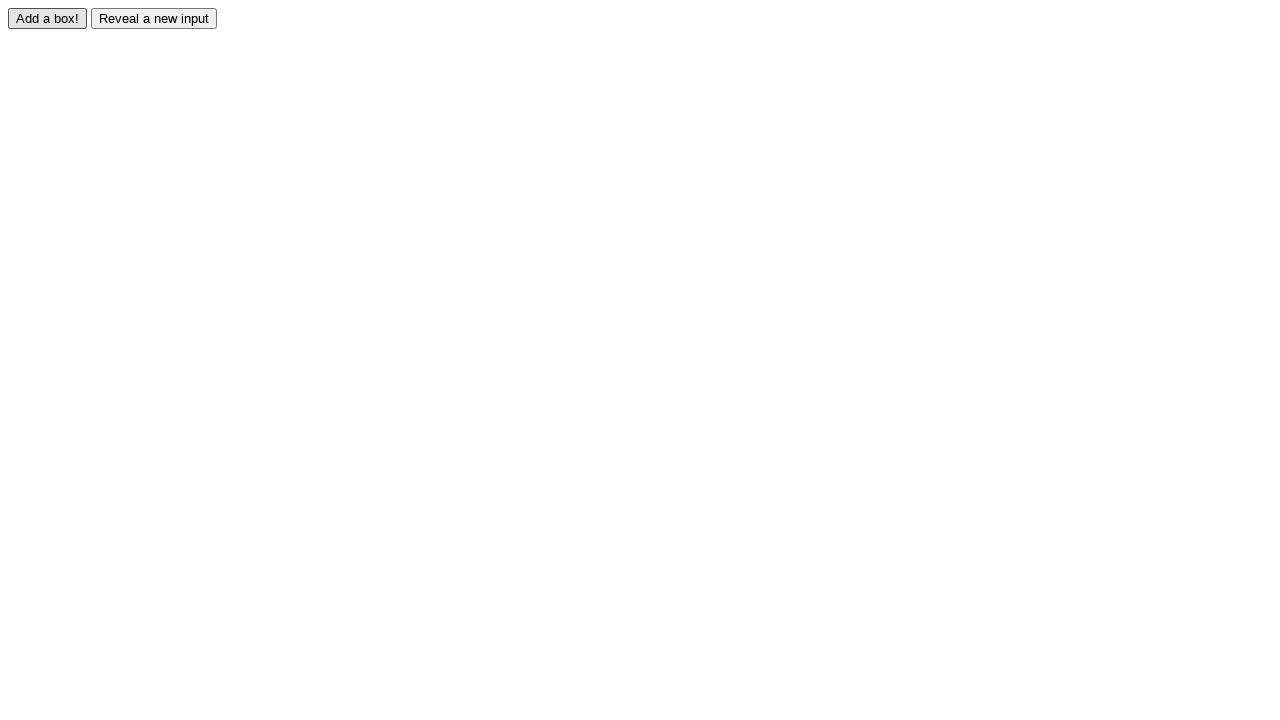

Reset password form heading loaded
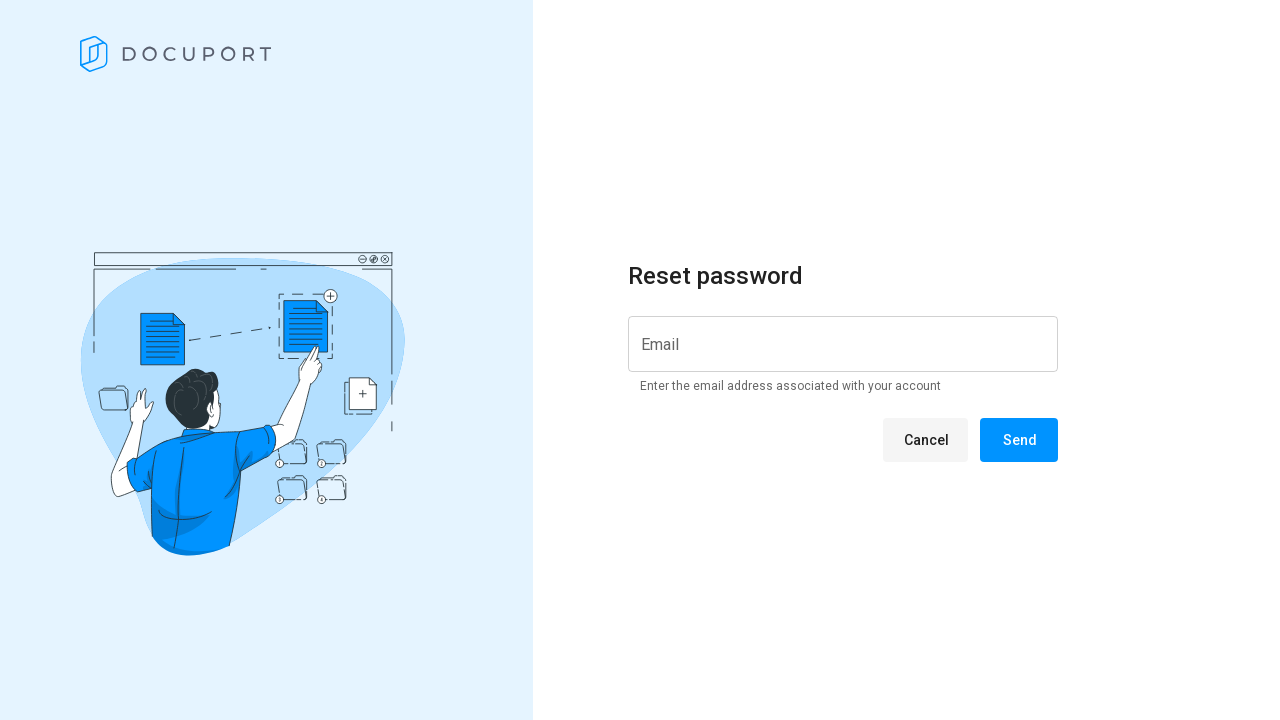

Verified heading text contains 'Reset password' or 'Forgot'
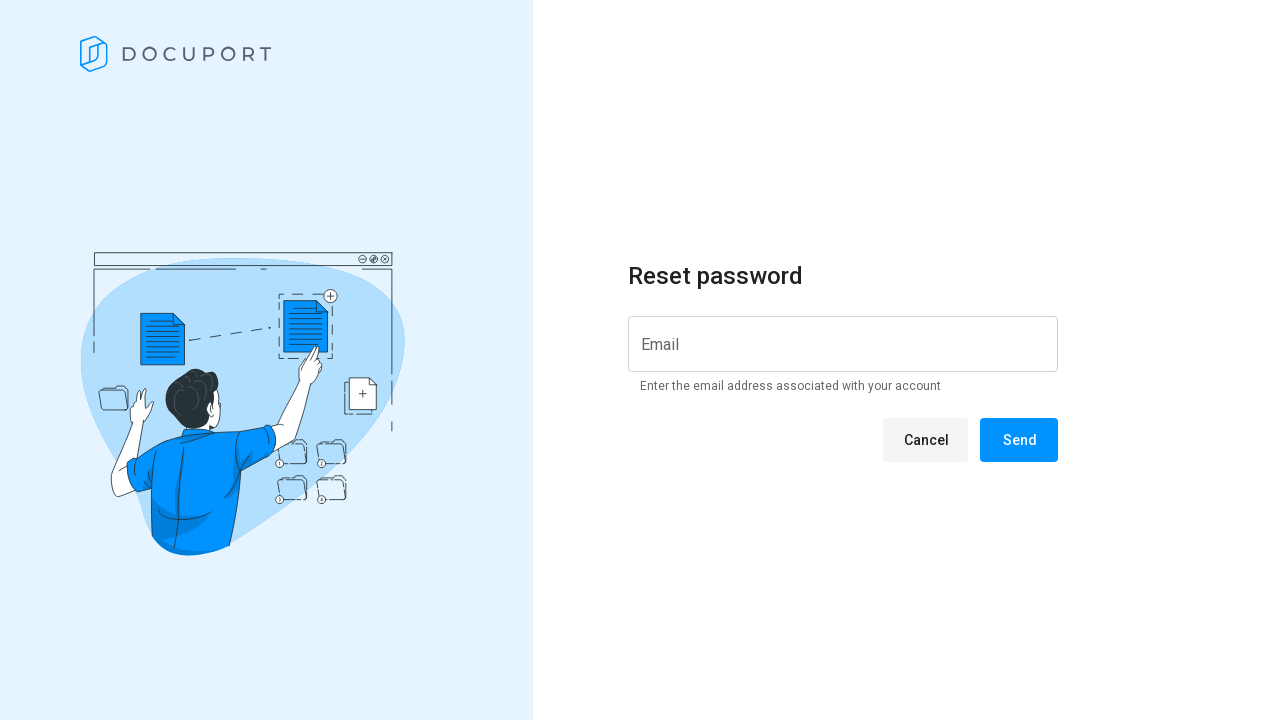

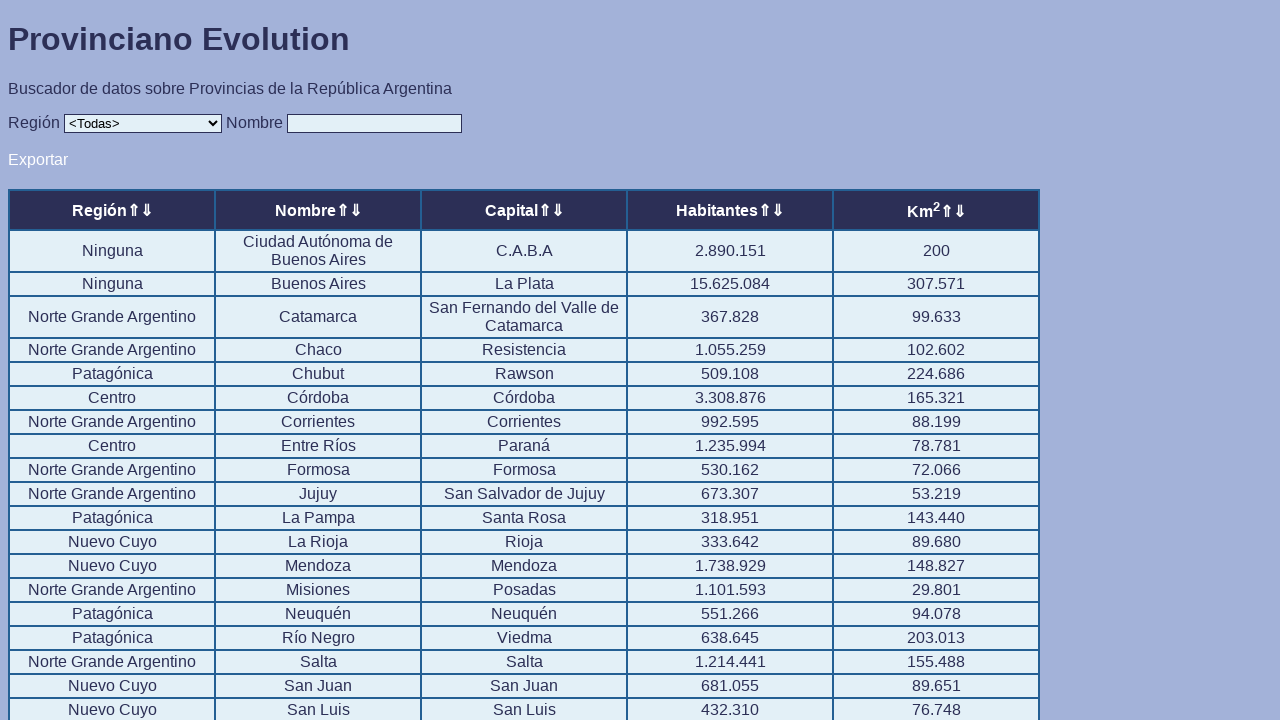